Tests window handling functionality by clicking a button that opens new windows and switching between them

Starting URL: https://www.hyrtutorials.com/p/window-handles-practice.html

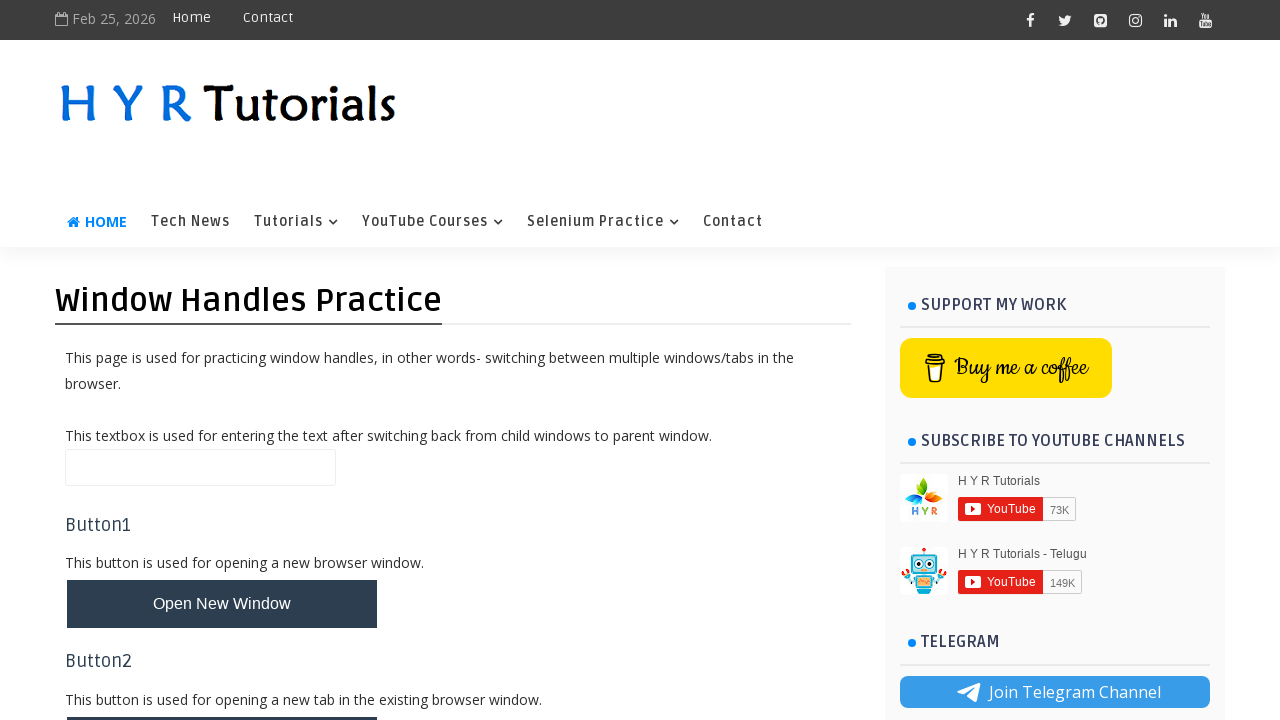

Scrolled to the bottom of the page
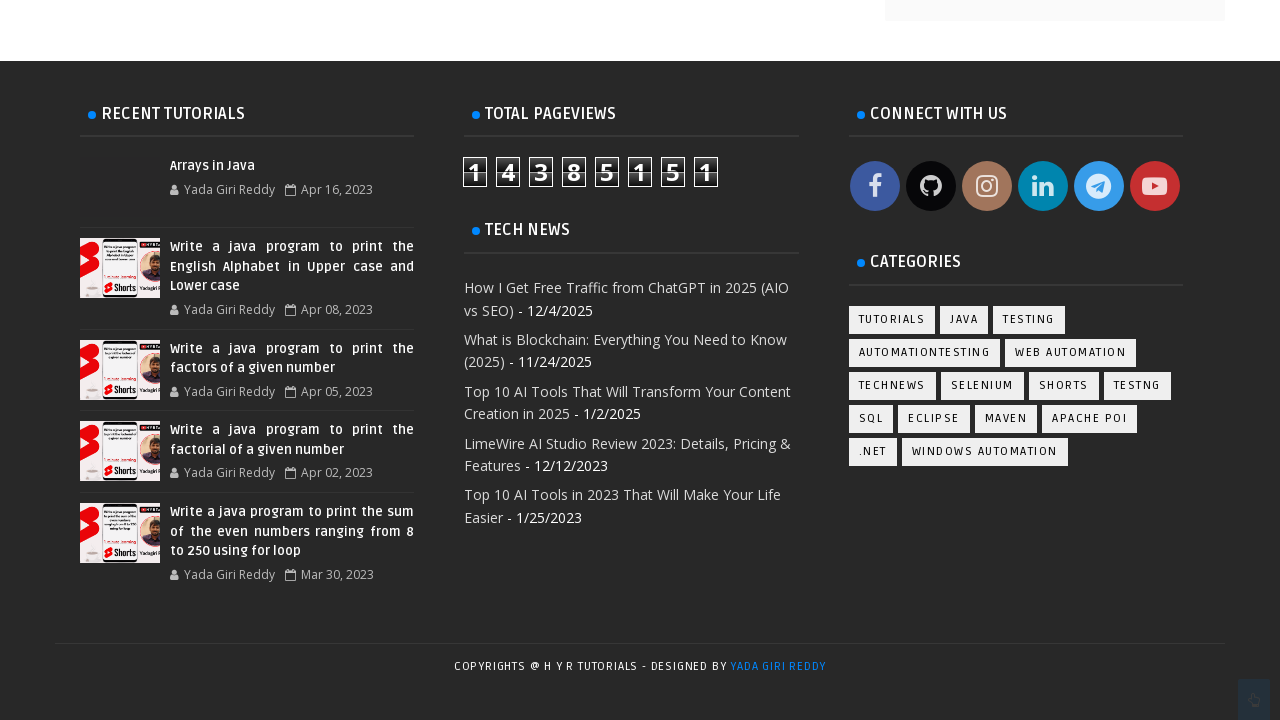

Clicked button to open new windows at (222, 361) on #newWindowsBtn
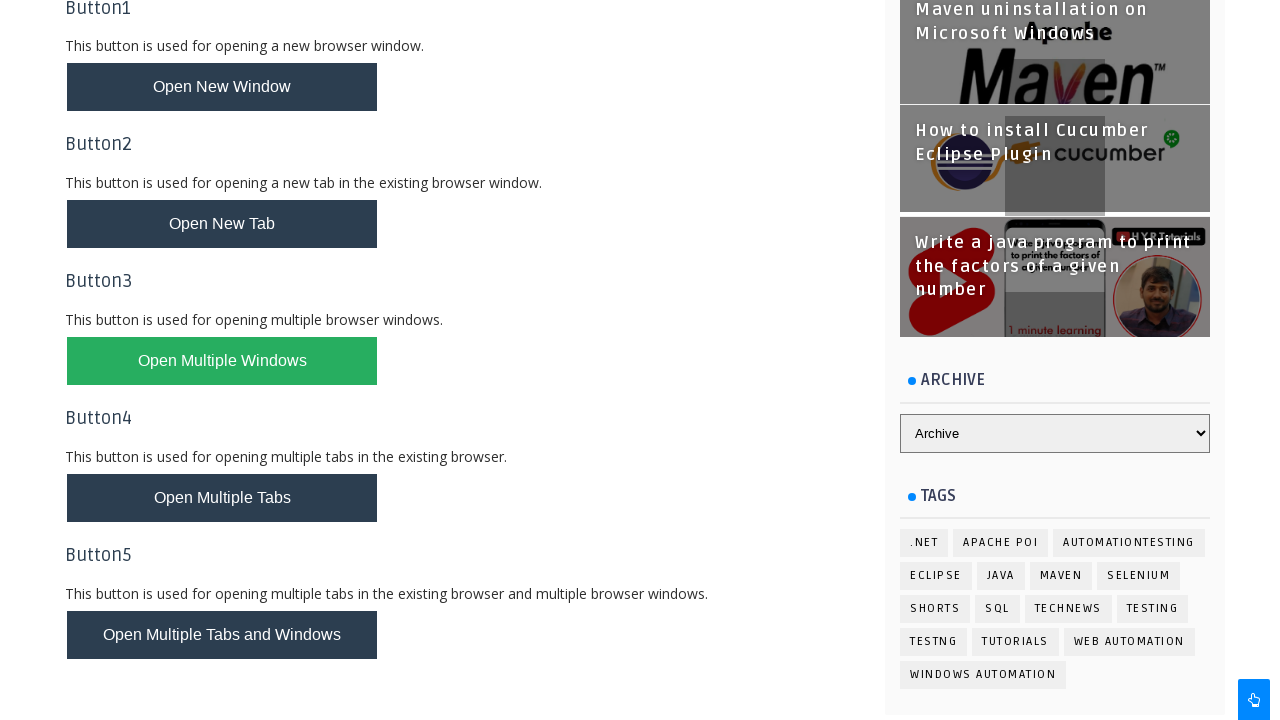

Waited 2 seconds for new window to open
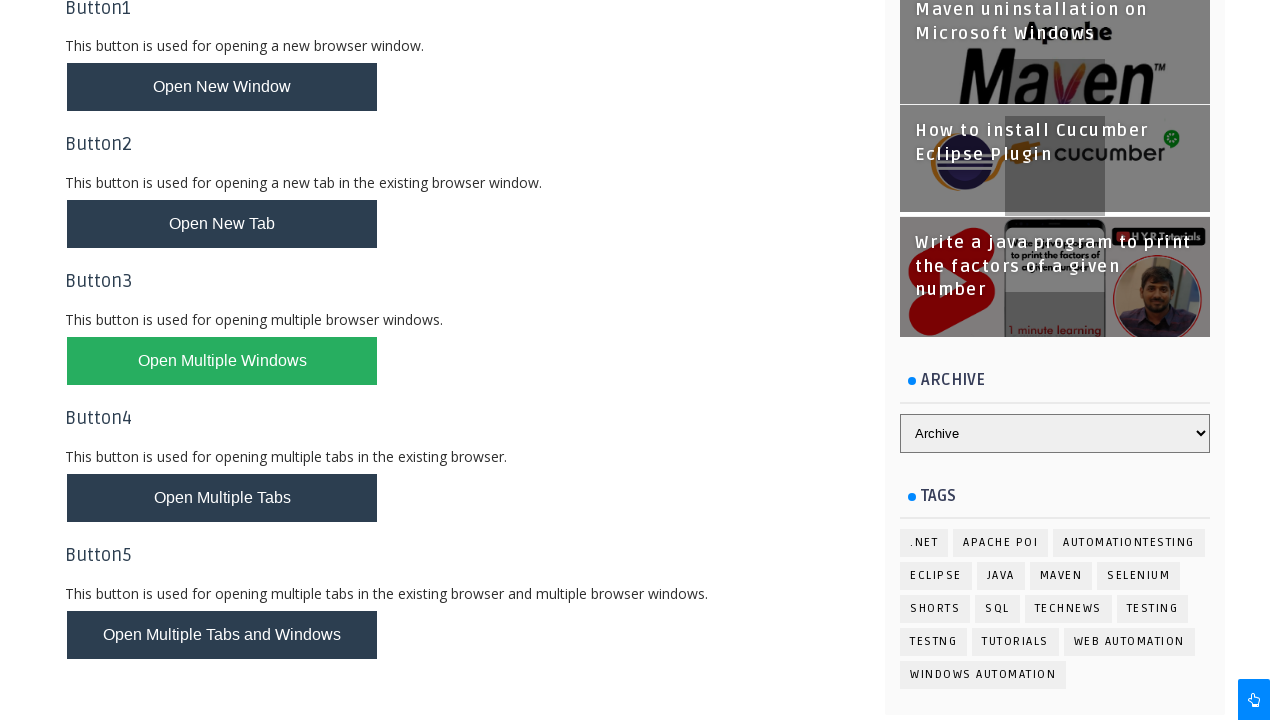

Retrieved all open windows/pages from context
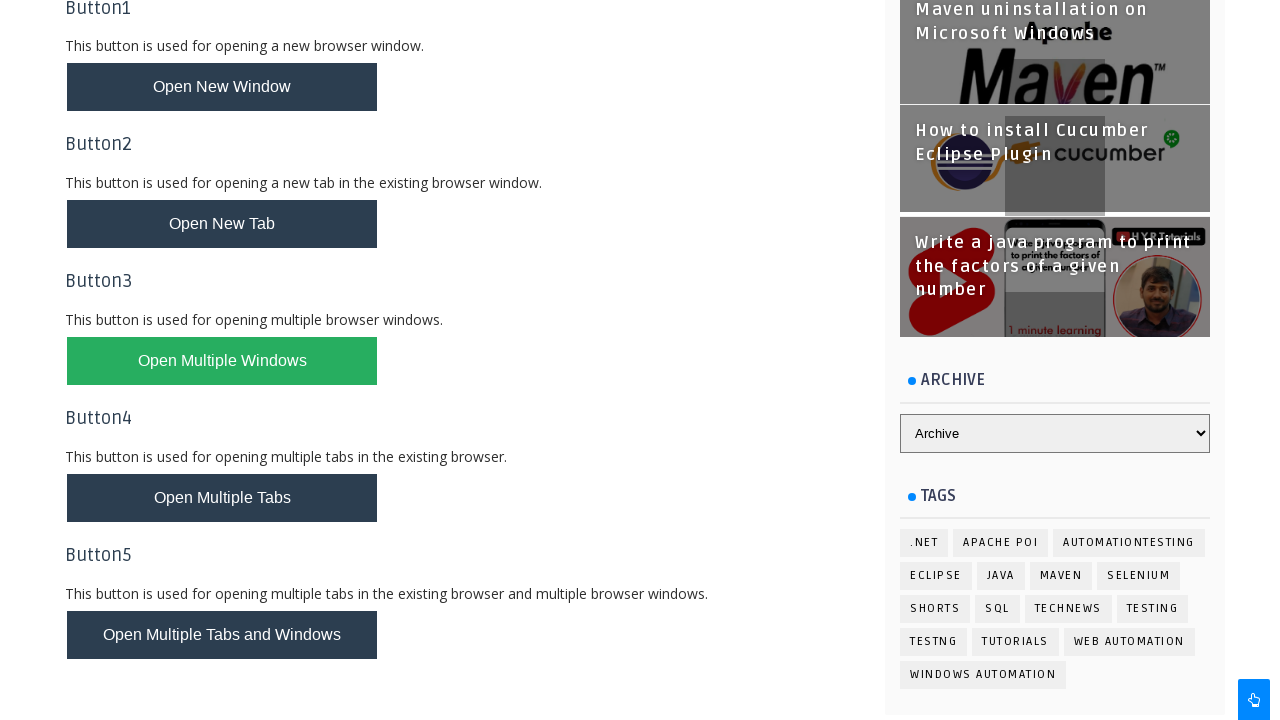

Switched to second window and brought it to front
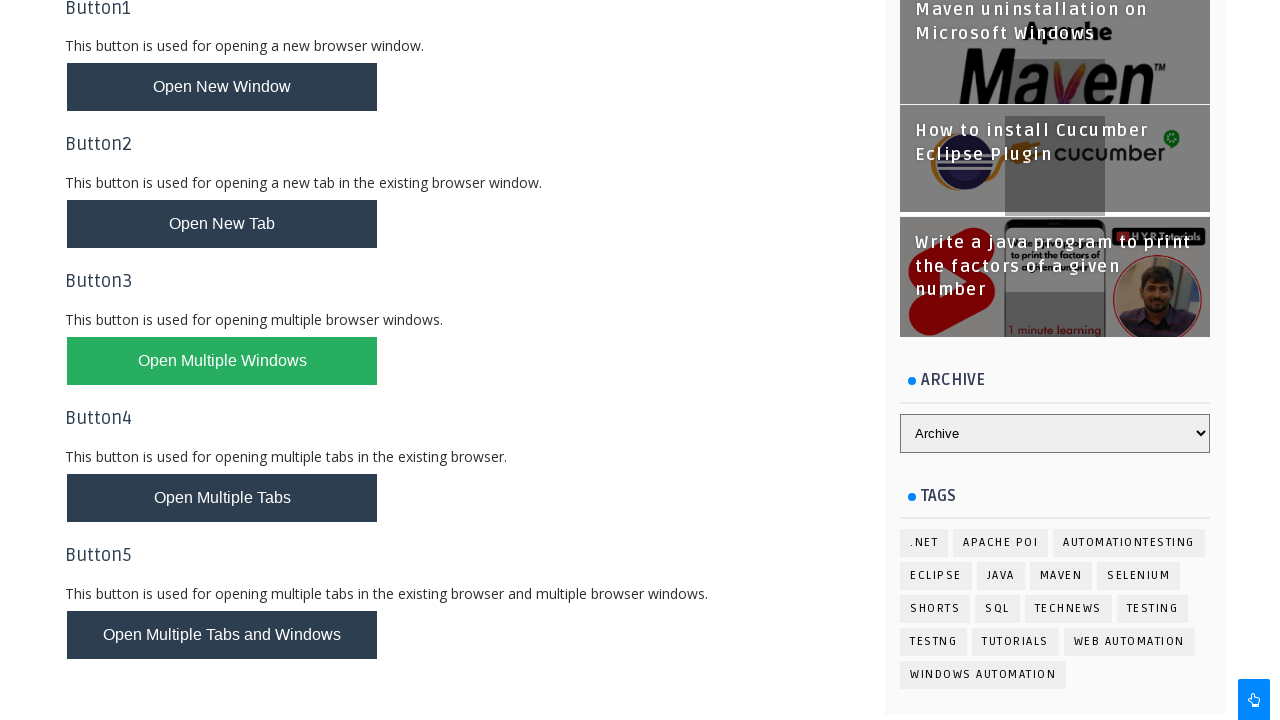

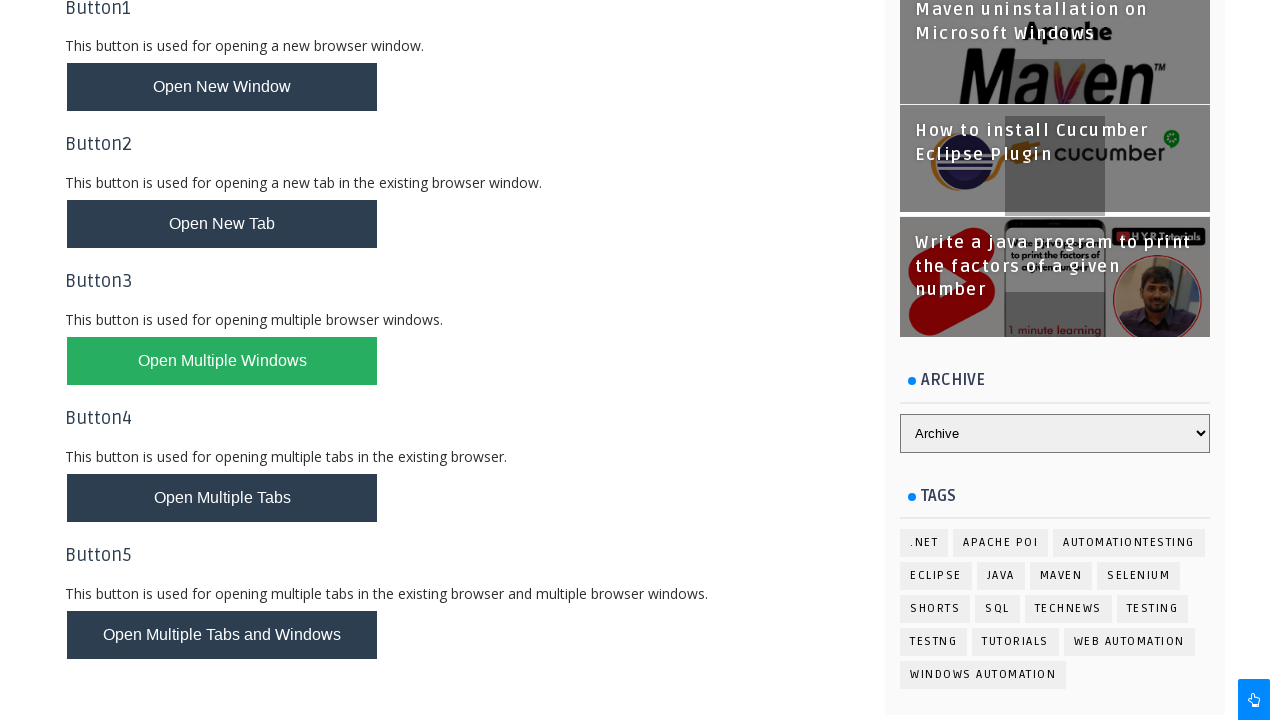